Demonstrates advanced browser window/tab operations by opening a new tab and navigating to kenh14.vn, then opening a new window and navigating to afamily.vn, testing multi-window handling capabilities.

Starting URL: http://anhtester.com

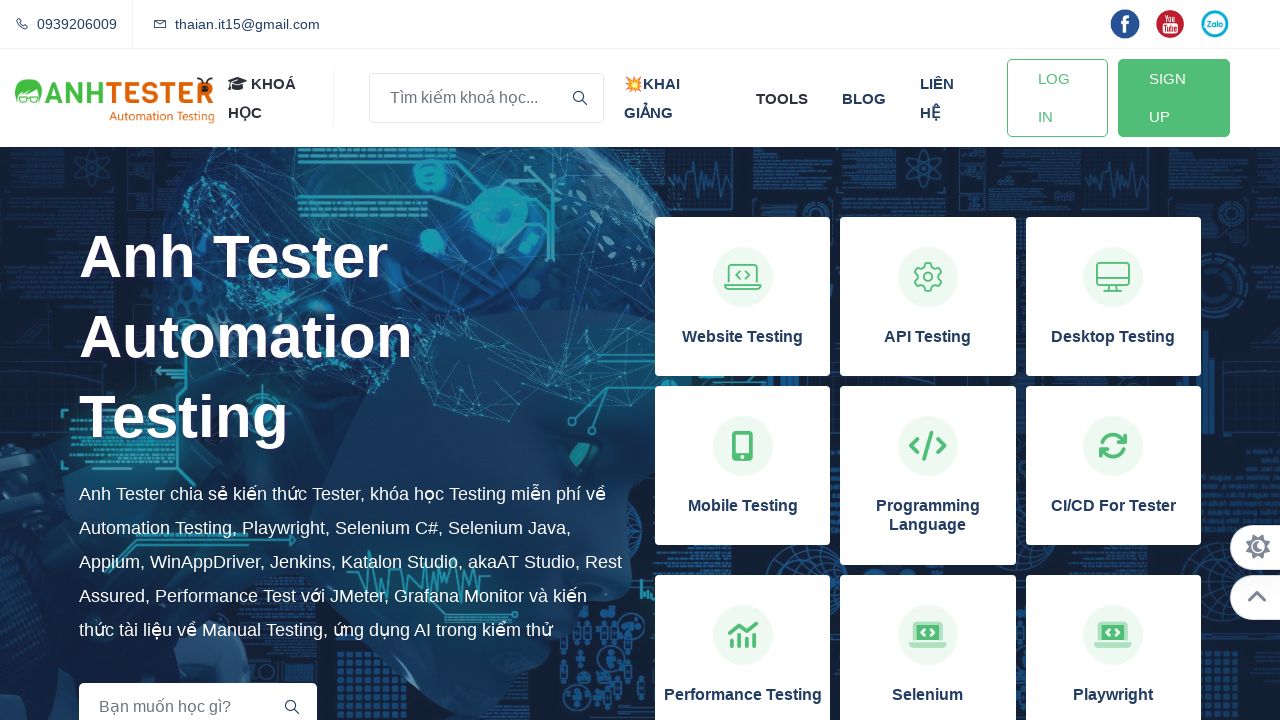

Original page handle obtained (anhtester.com loaded)
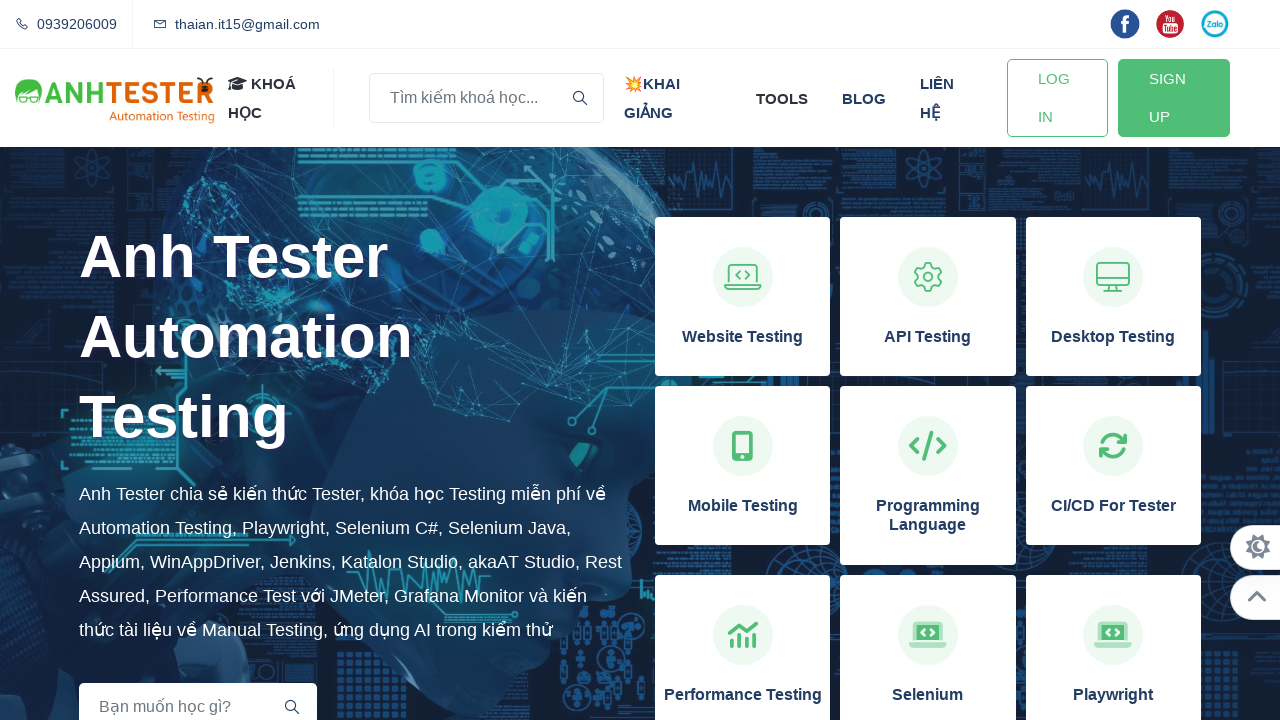

Opened new tab
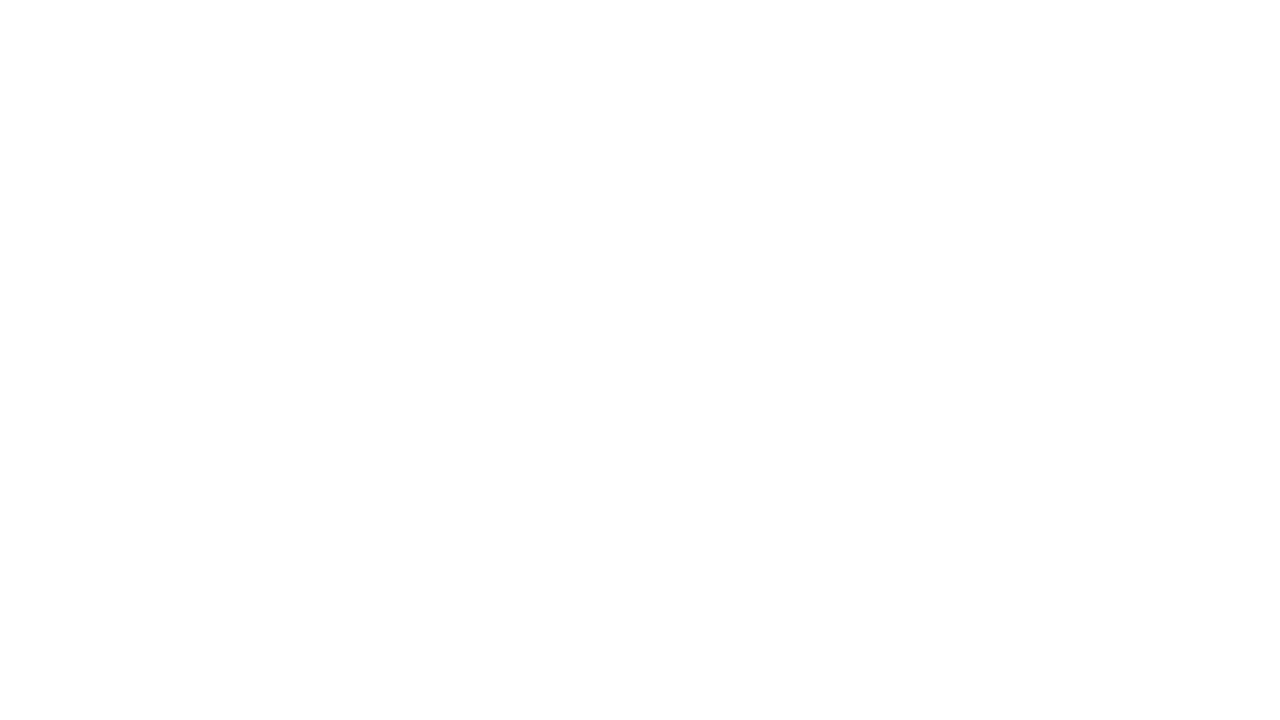

Navigated to kenh14.vn in new tab
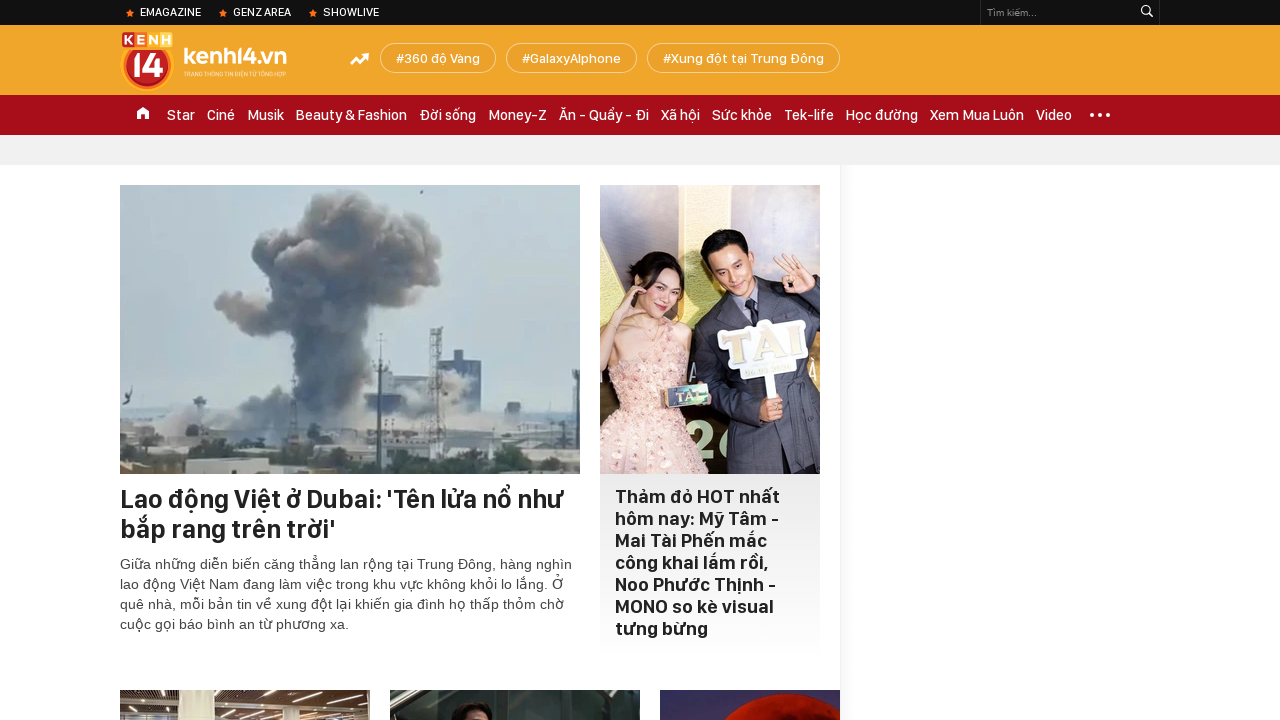

Opened new window
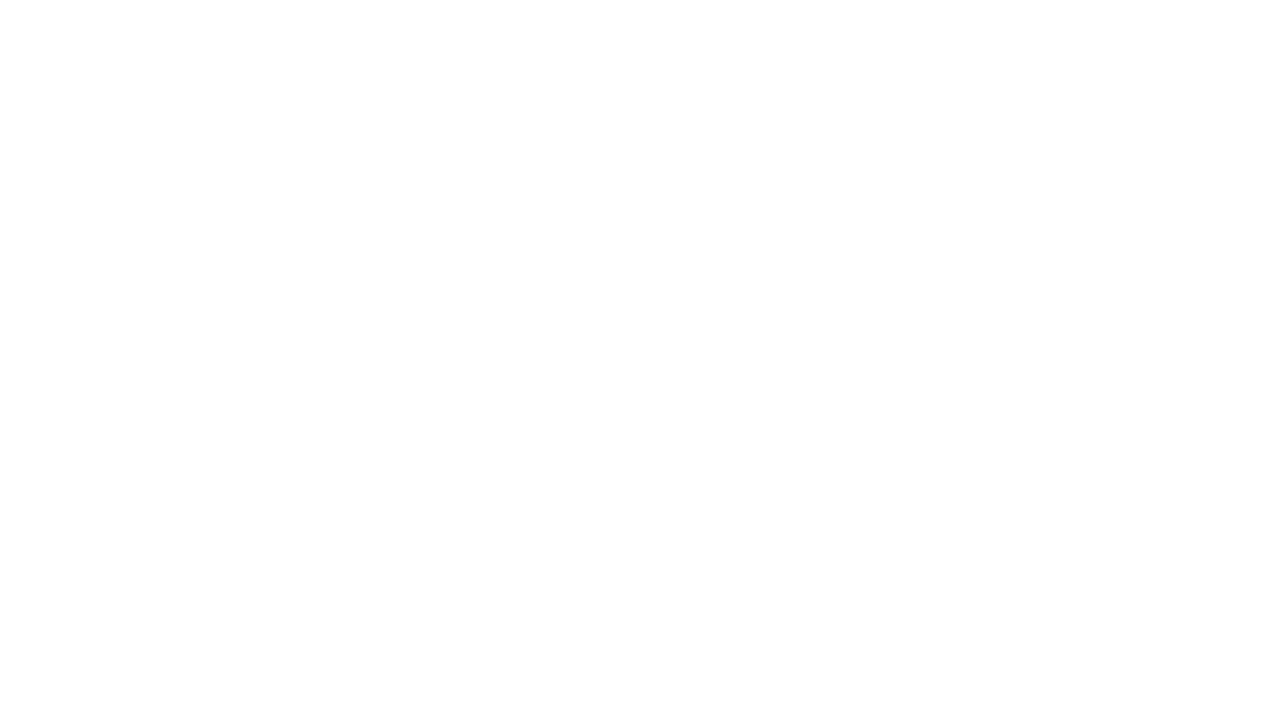

Navigated to afamily.vn in new window
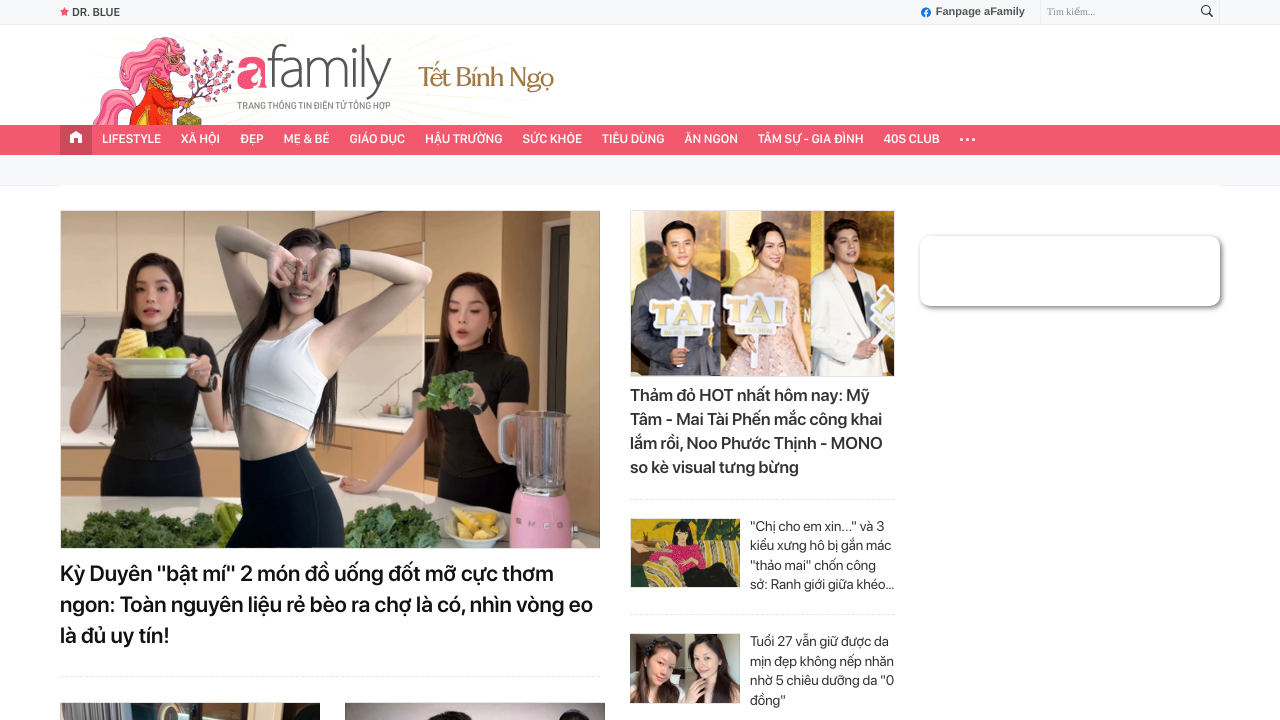

Waited for afamily.vn page to fully load (domcontentloaded)
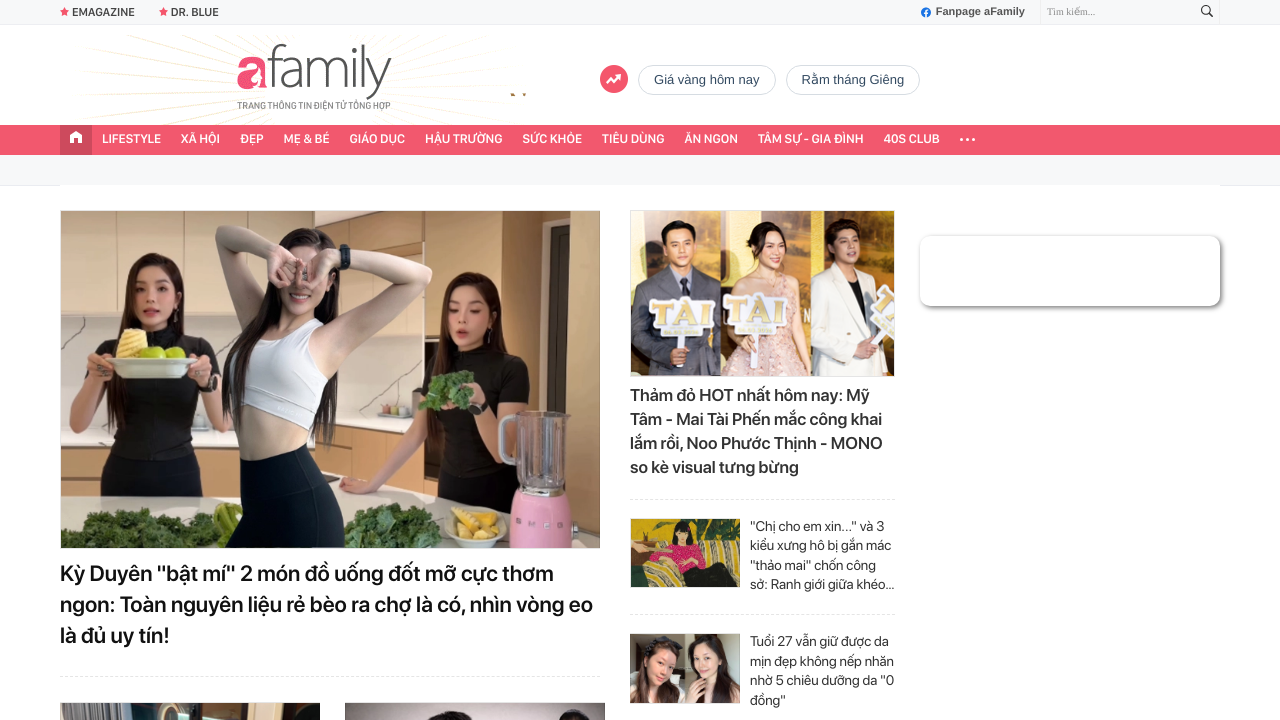

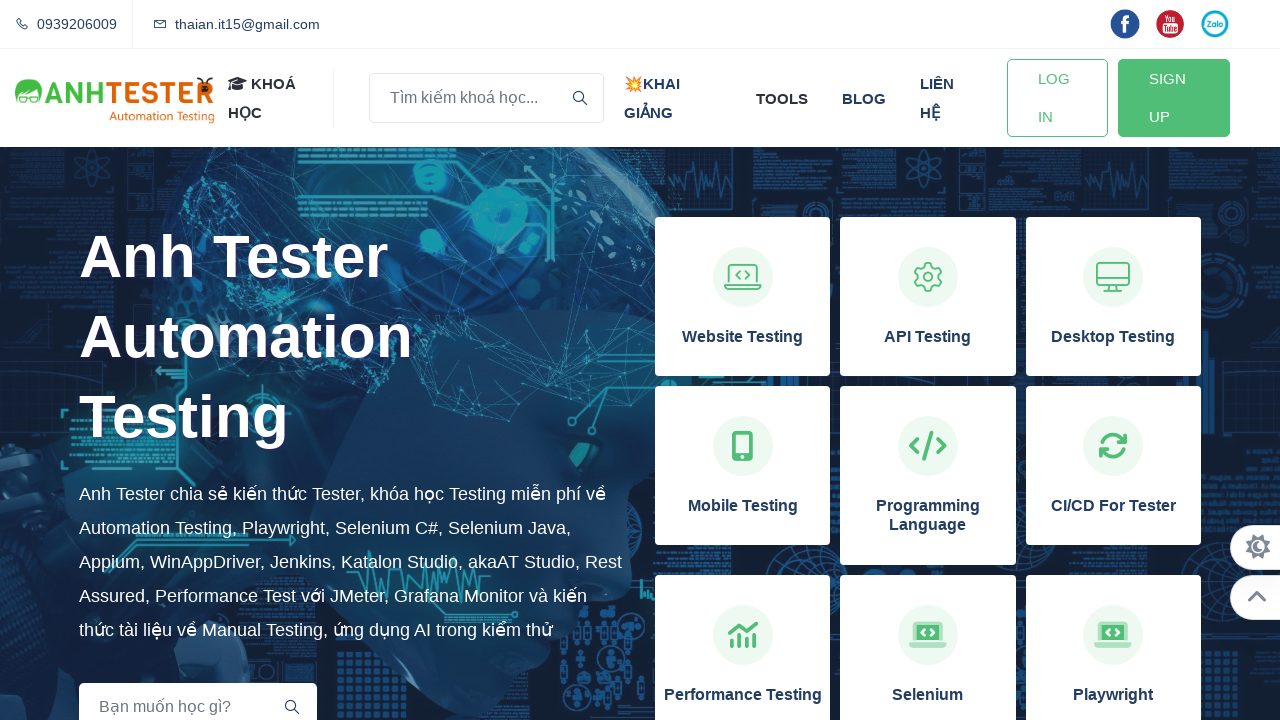